Tests right-click context menu functionality by right-clicking on an image, then hovering over menu items and clicking on a submenu option.

Starting URL: http://deluxe-menu.com/popup-mode-sample.html

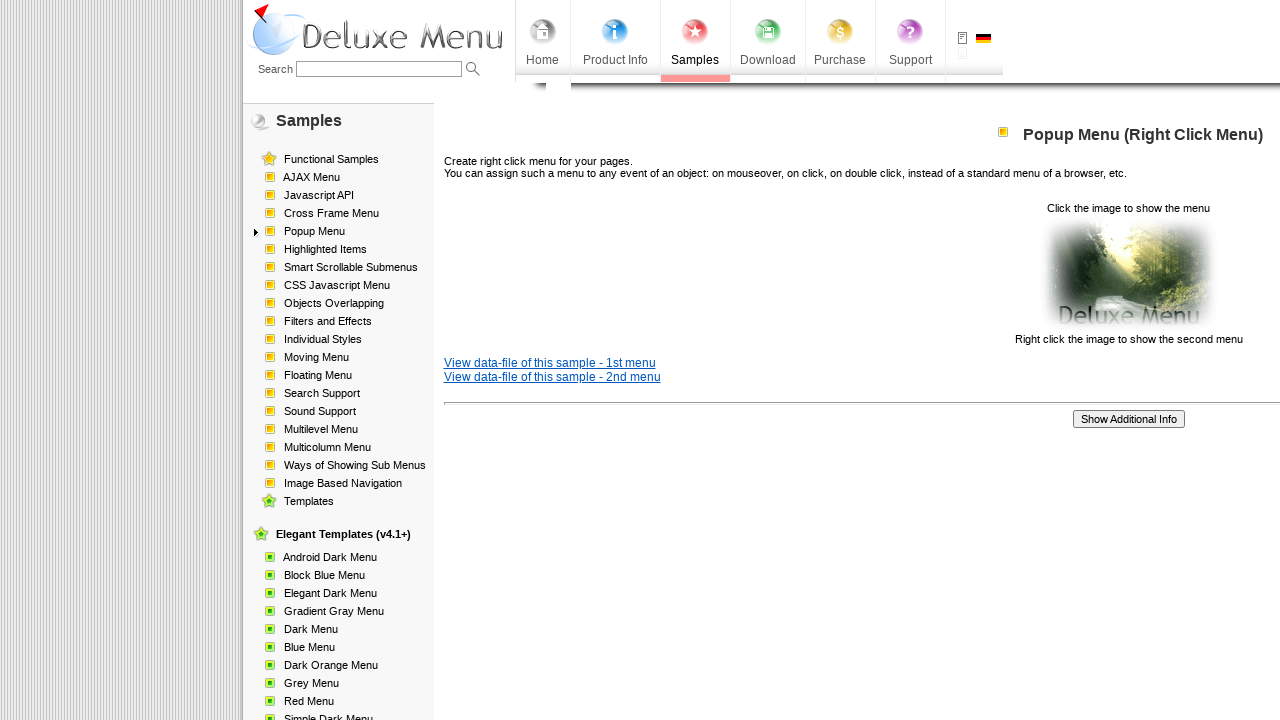

Right-clicked on image to open context menu at (1128, 274) on xpath=//html/body/div/table/tbody/tr/td[2]/div[2]/table[1]/tbody/tr/td[3]/p[2]/i
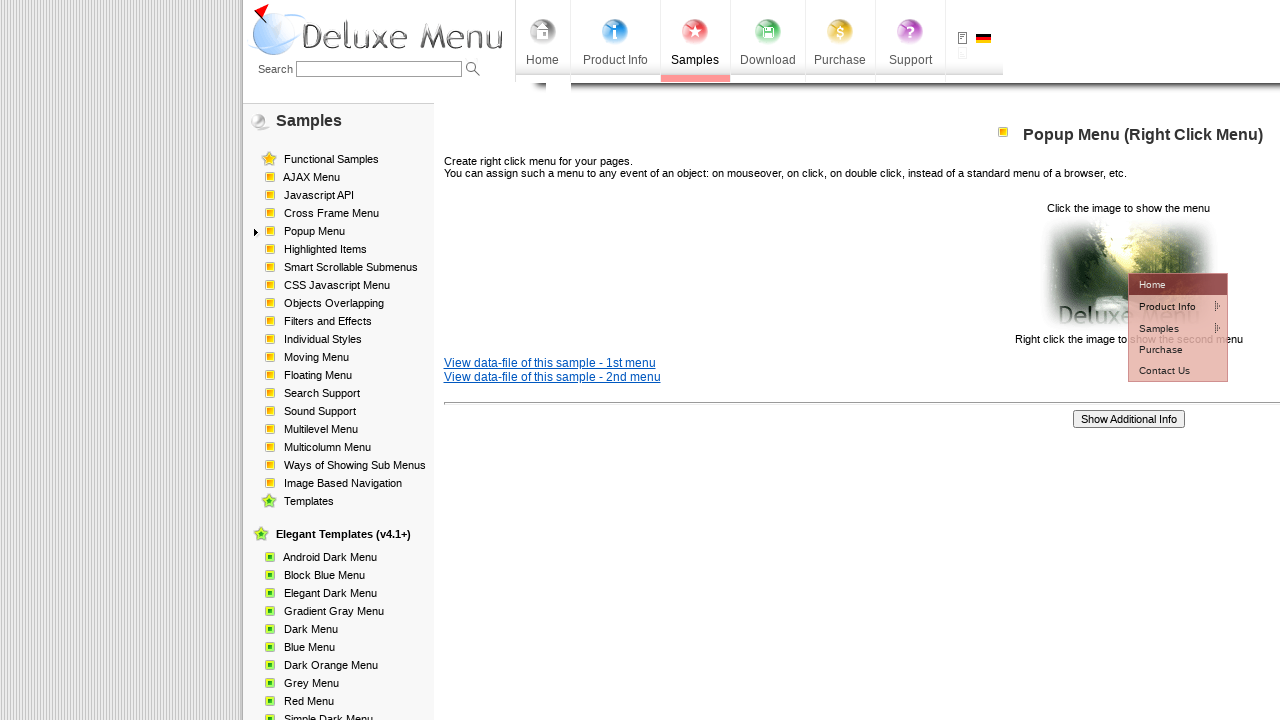

Hovered over first menu item at (1165, 306) on #dm2m1i1tdT
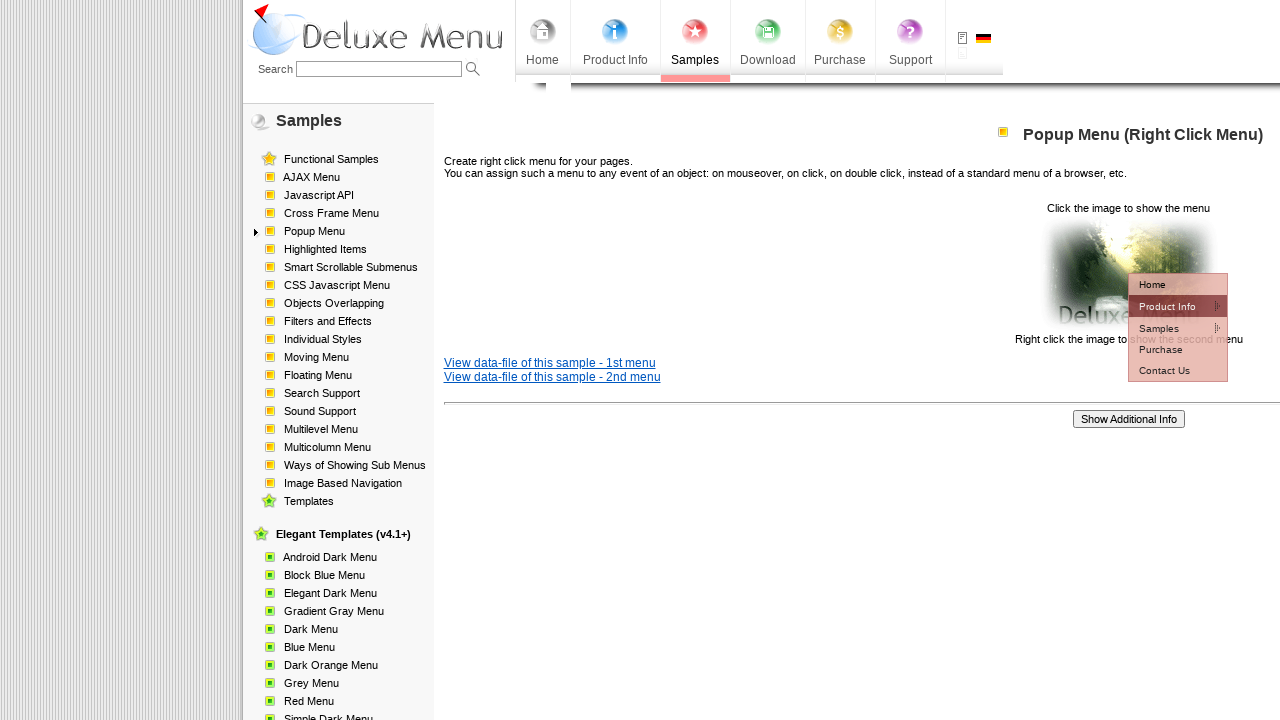

Hovered over second menu item to reveal submenu at (1052, 327) on #dm2m2i1tdT
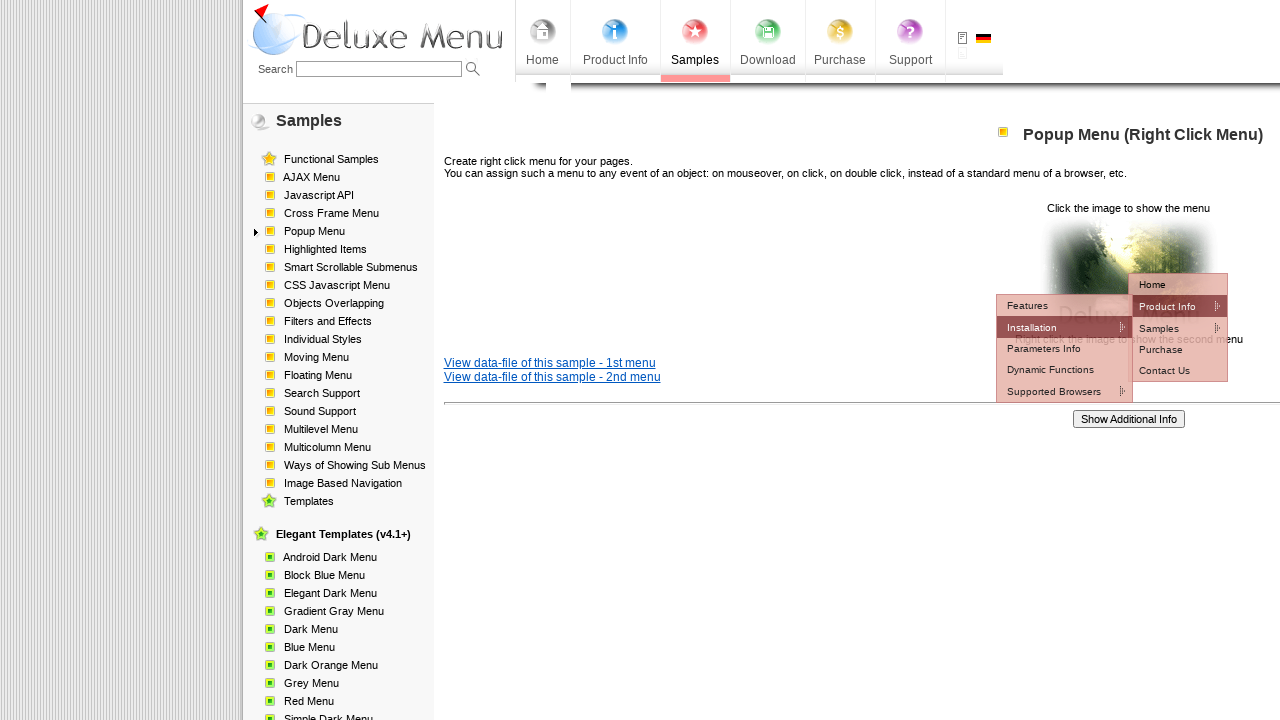

Hovered over third menu item at (1178, 348) on #dm2m3i1tdT
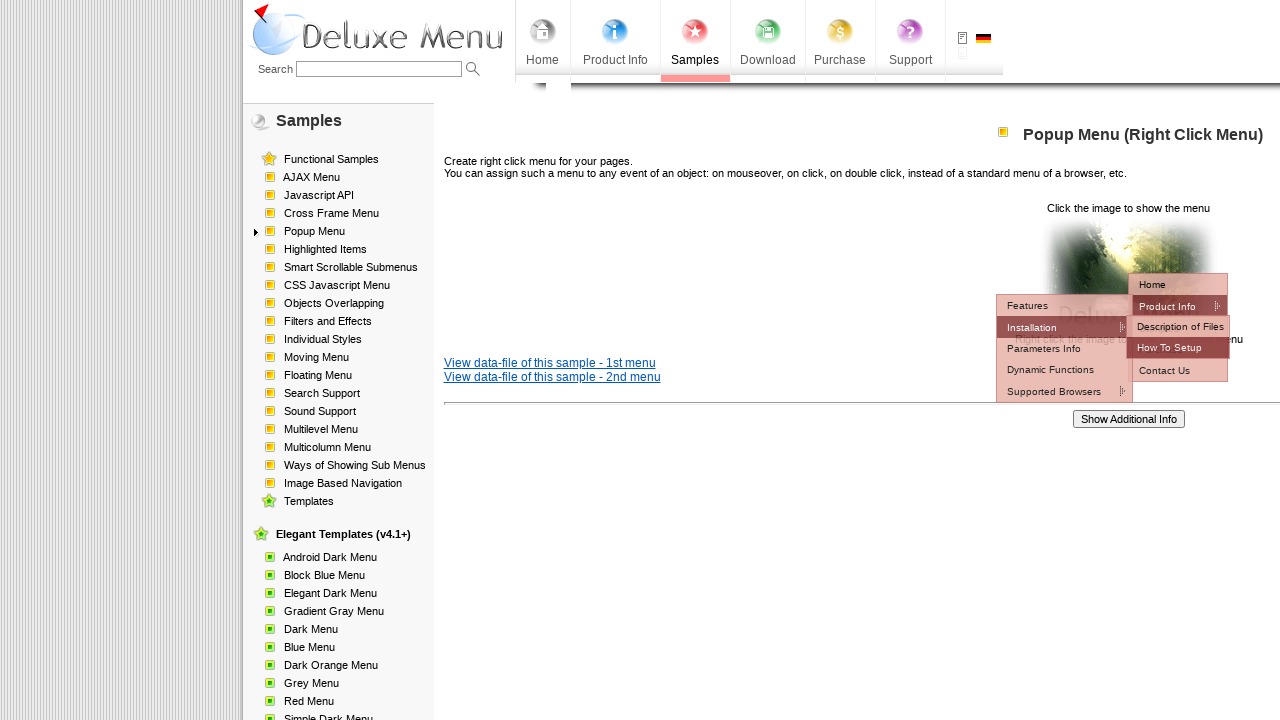

Clicked on third menu item to select submenu option at (1178, 348) on #dm2m3i1tdT
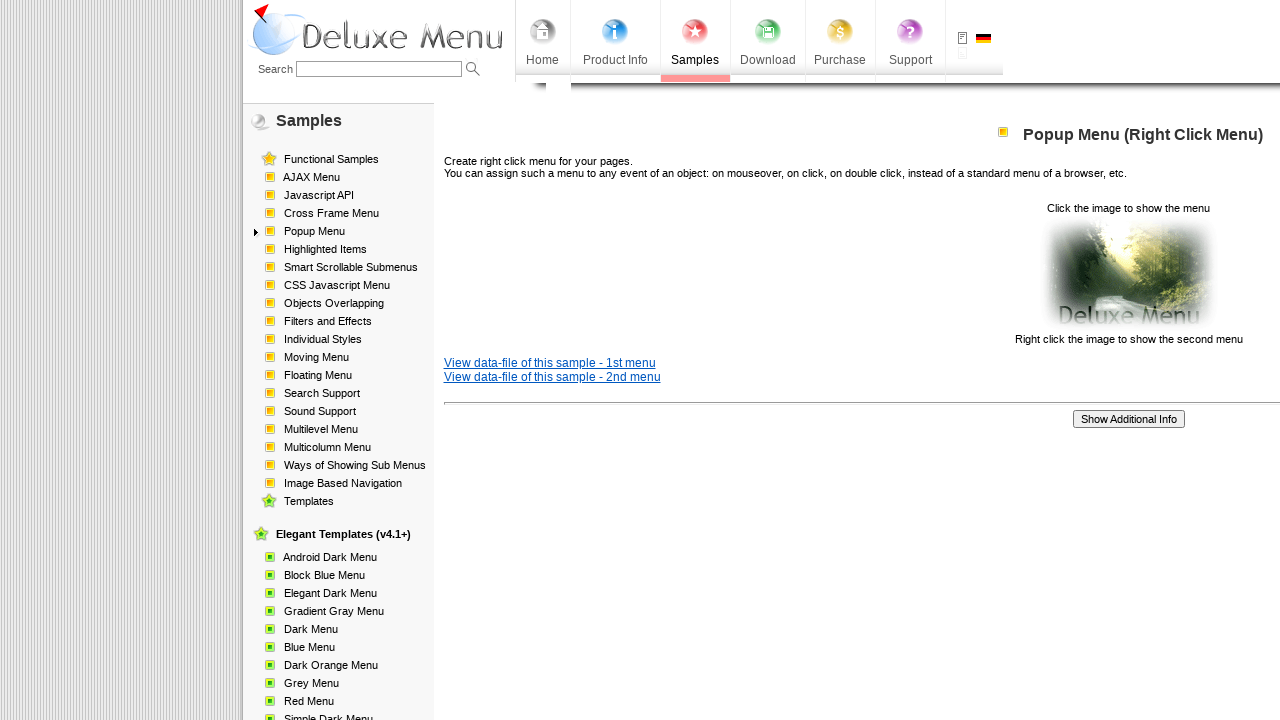

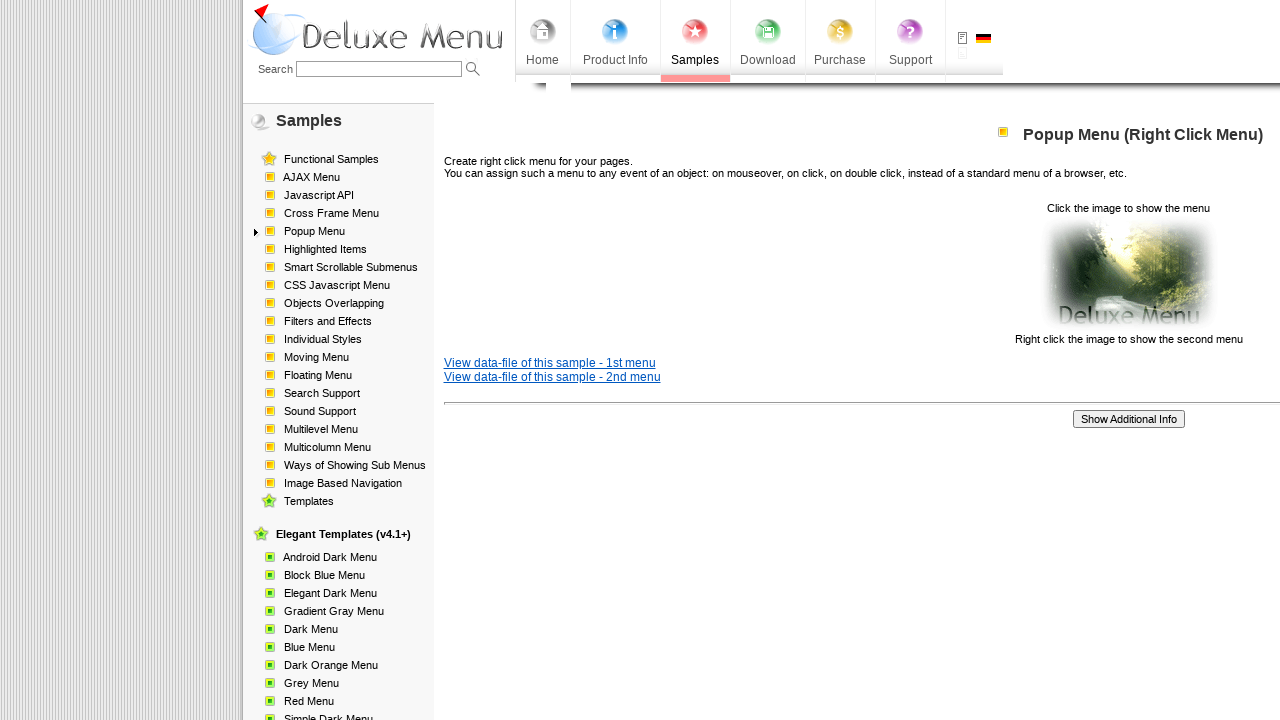